Tests navigation from homepage to signin page by clicking the Sign in link and verifying the URL changes to the signin page.

Starting URL: https://staging.givebase.cfce.io/

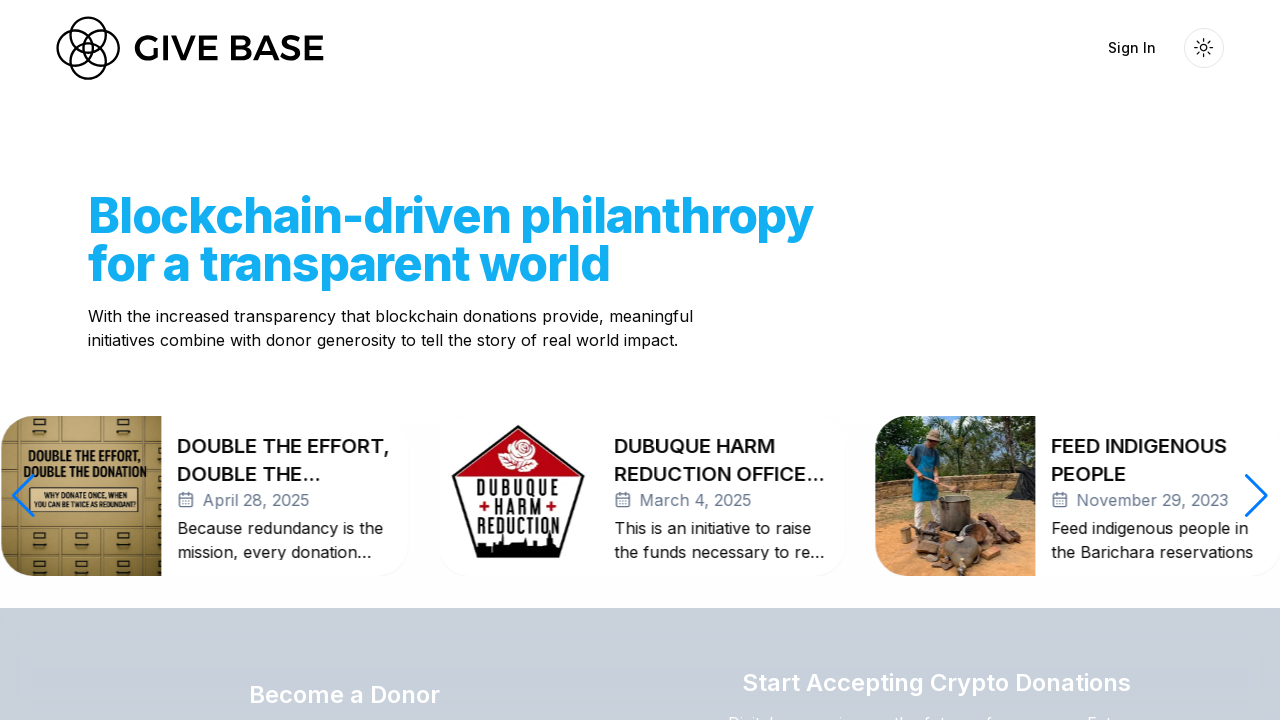

Clicked the Sign in link on the homepage at (1132, 48) on internal:role=link[name="Sign in"i]
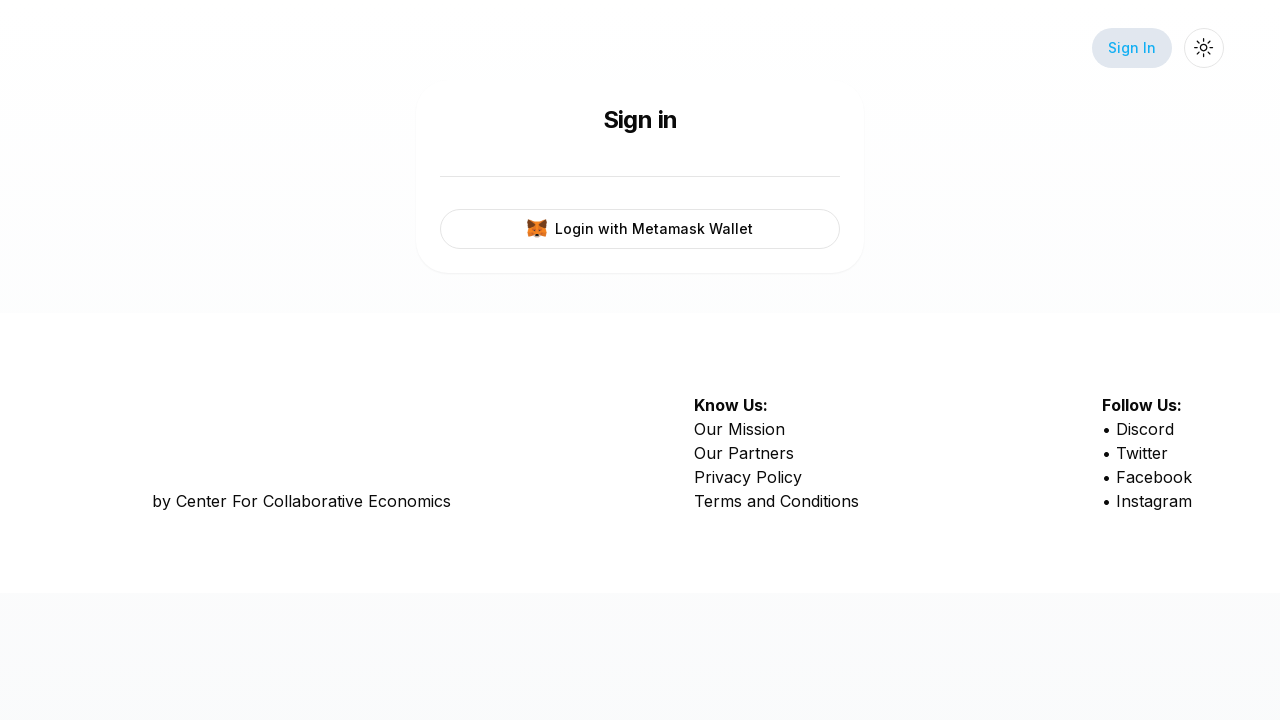

Successfully navigated to the signin page
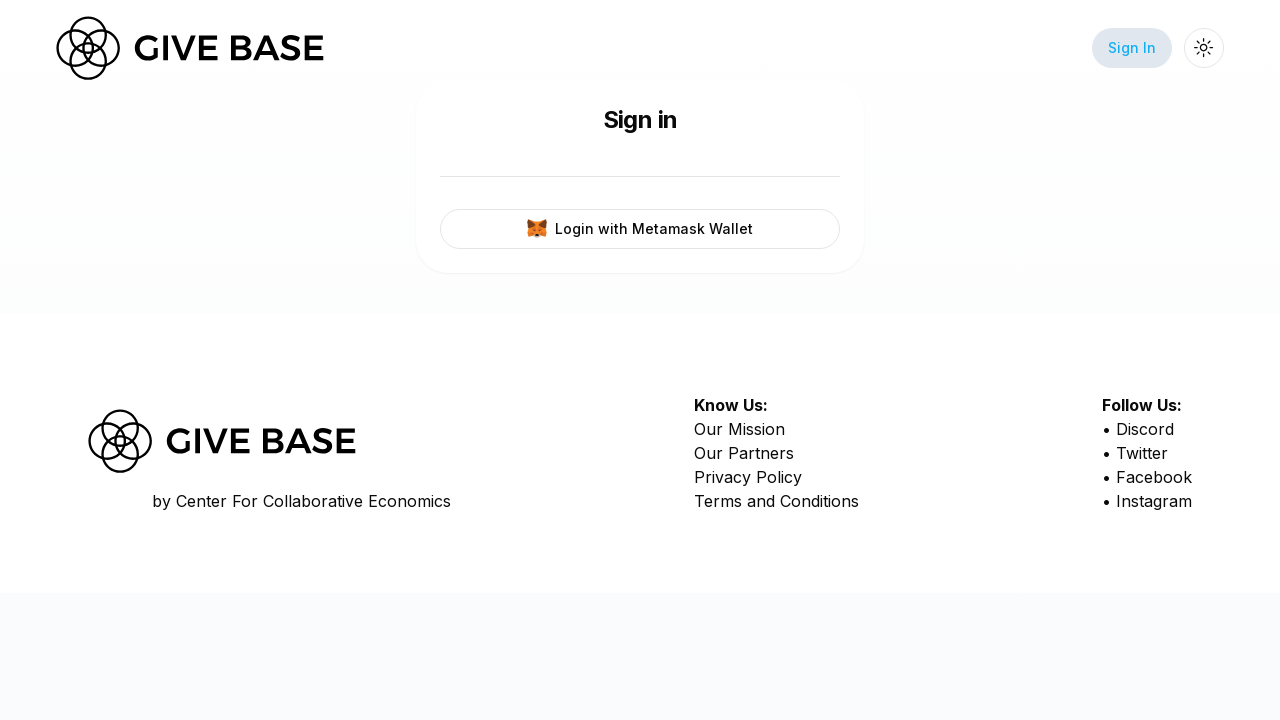

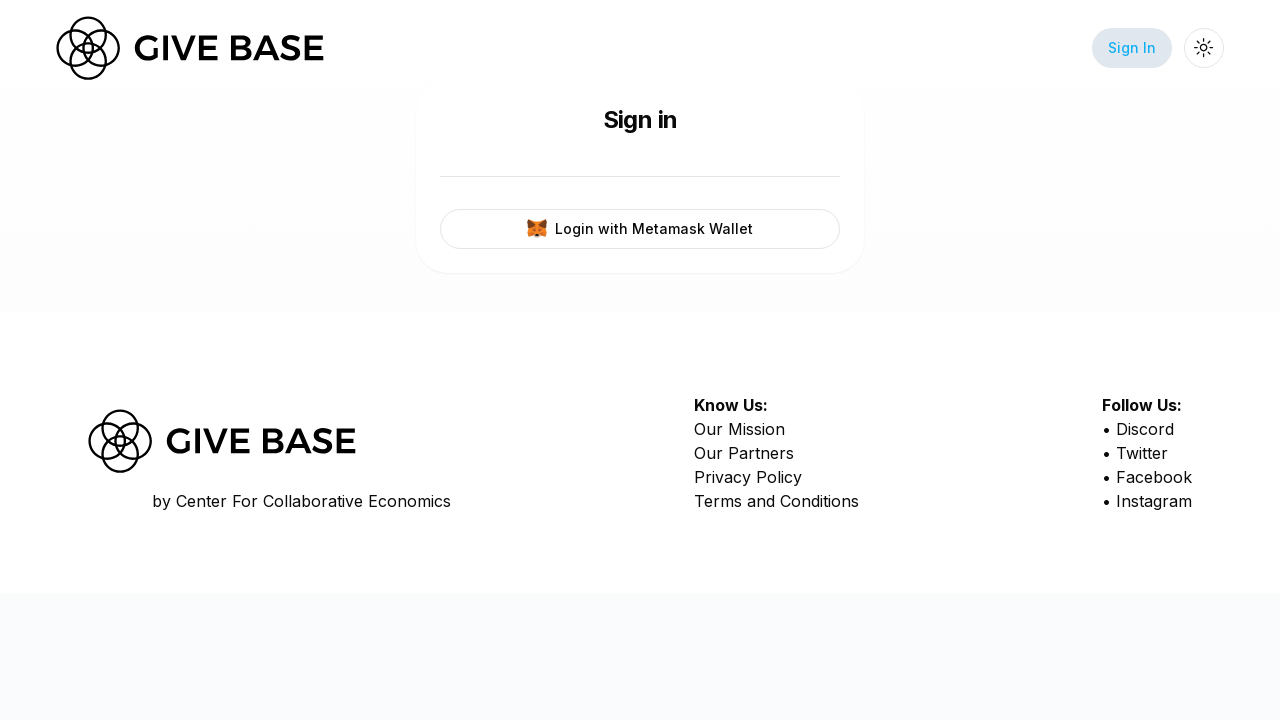